Tests dynamic content loading by clicking a Start button and verifying that "Hello World!" text becomes visible after loading completes.

Starting URL: https://the-internet.herokuapp.com/dynamic_loading/1

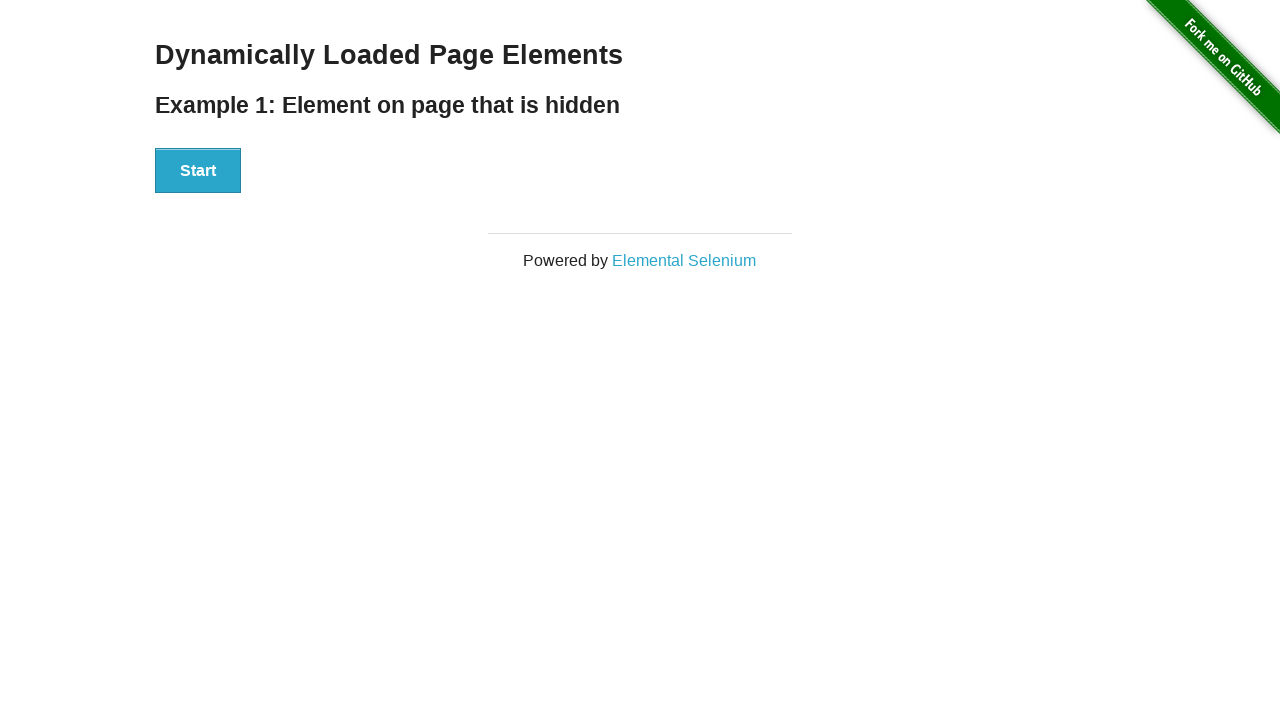

Clicked Start button to initiate dynamic content loading at (198, 171) on xpath=//button
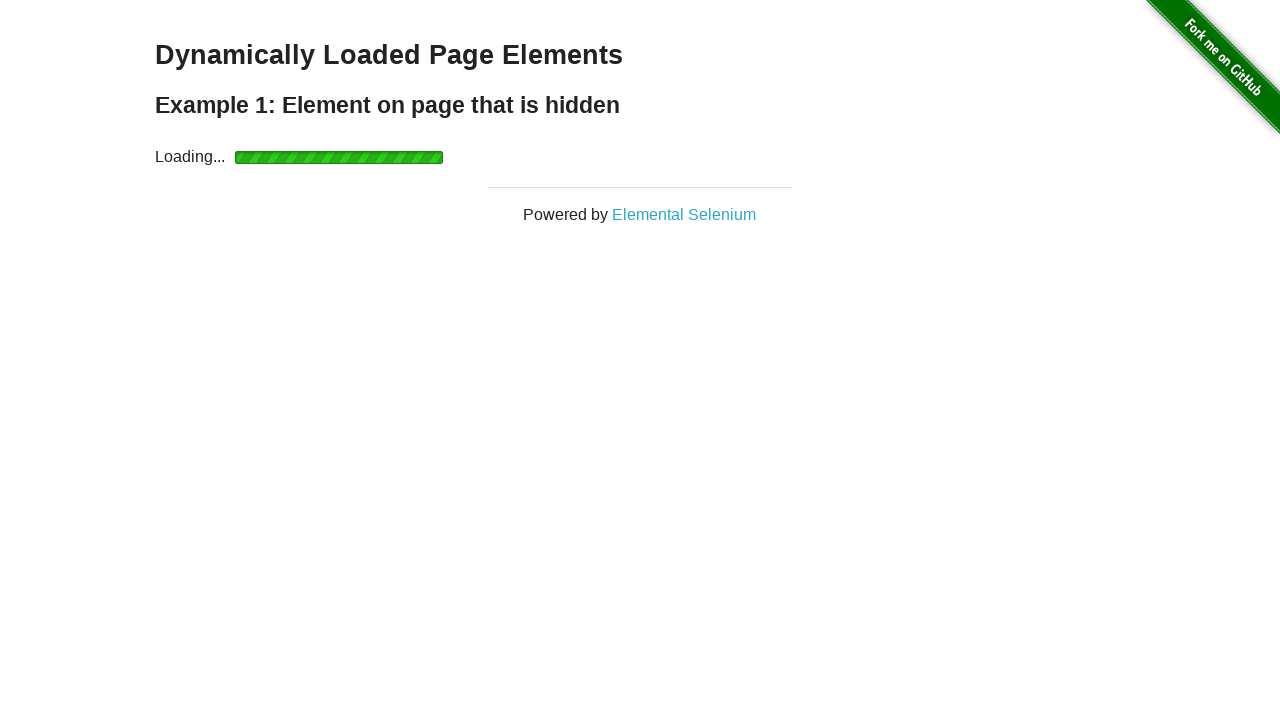

Located Hello World element
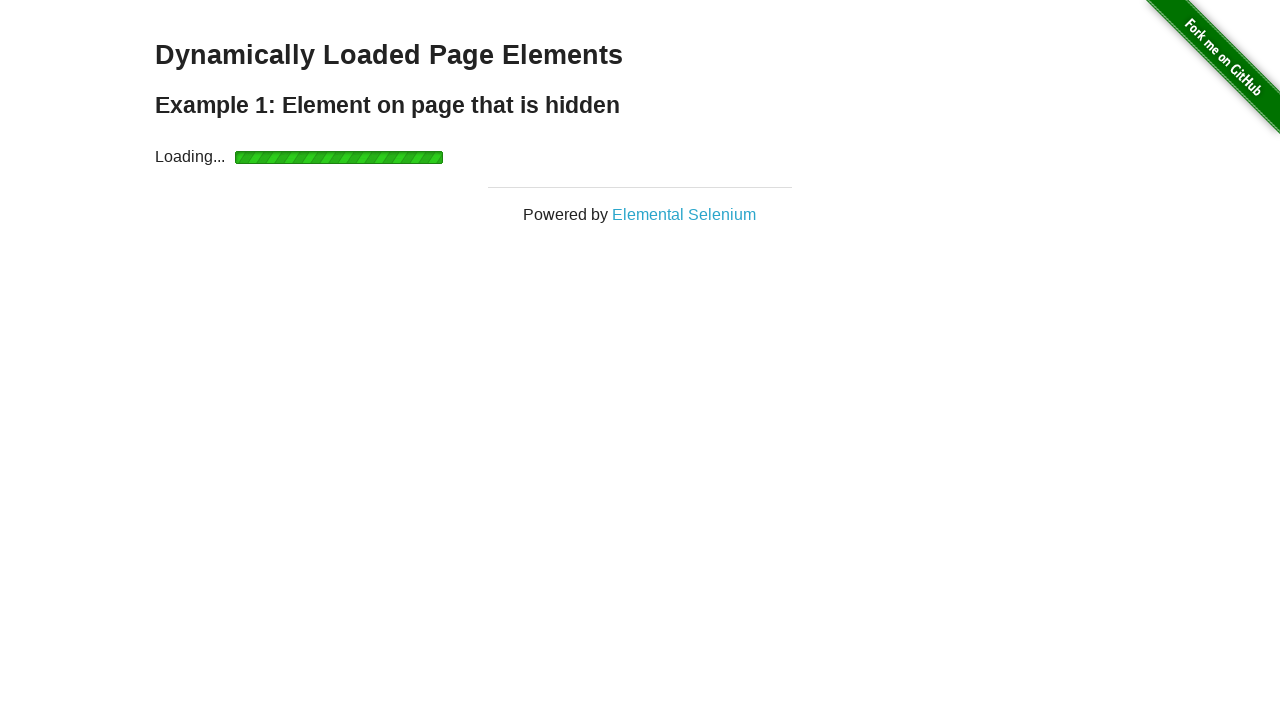

Waited for Hello World text to become visible after loading completes
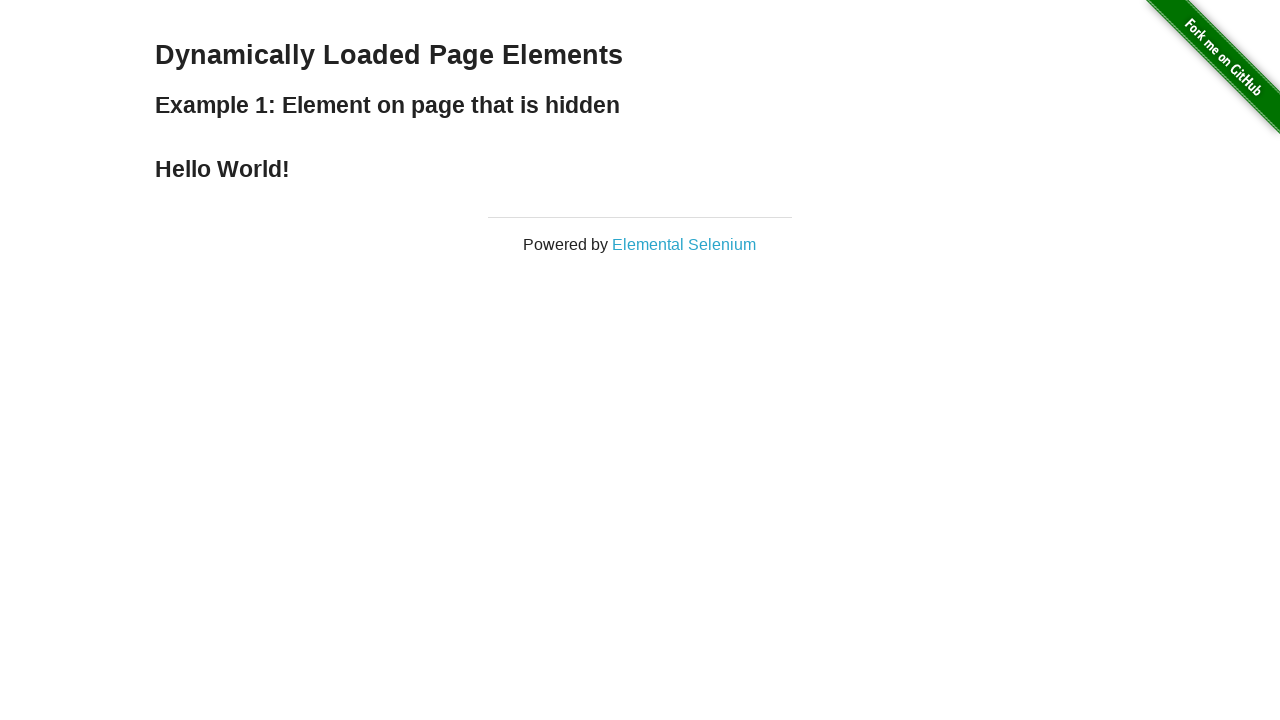

Verified that Hello World text content is correct
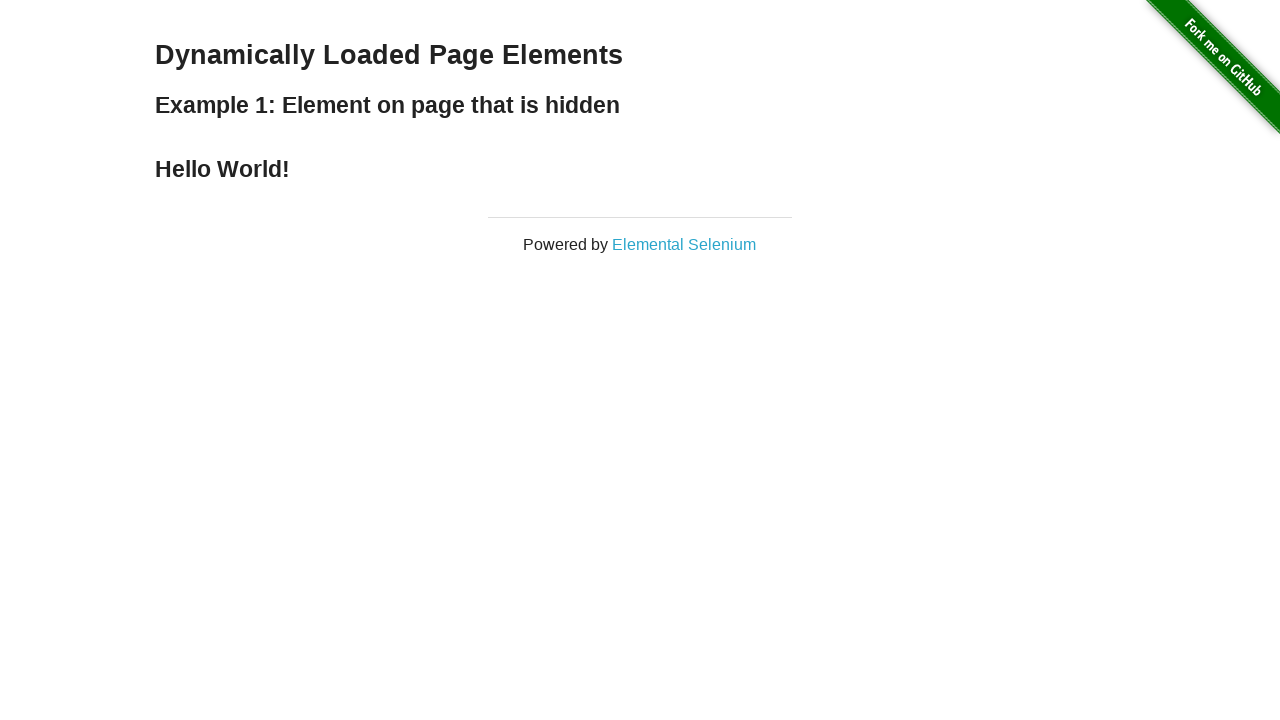

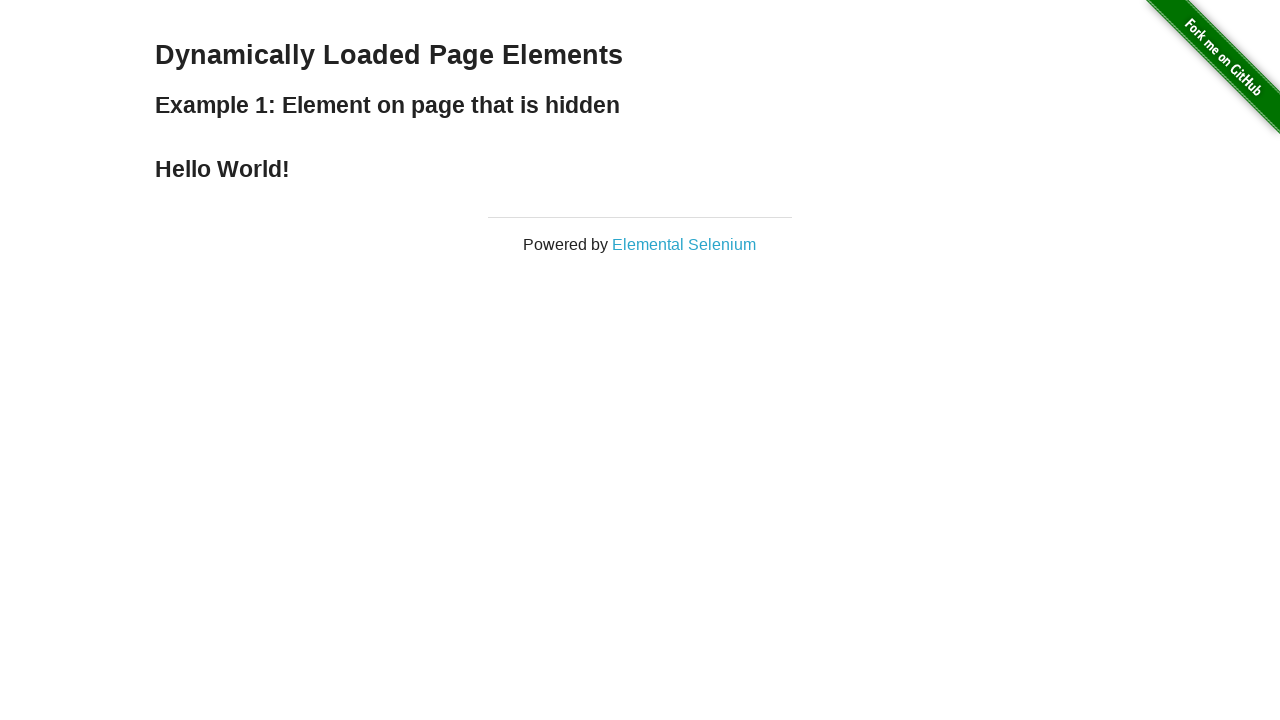